Tests form validation by clicking submit button without providing credentials and verifying that an error message is displayed

Starting URL: https://app.dev.bmcrm.camp/login

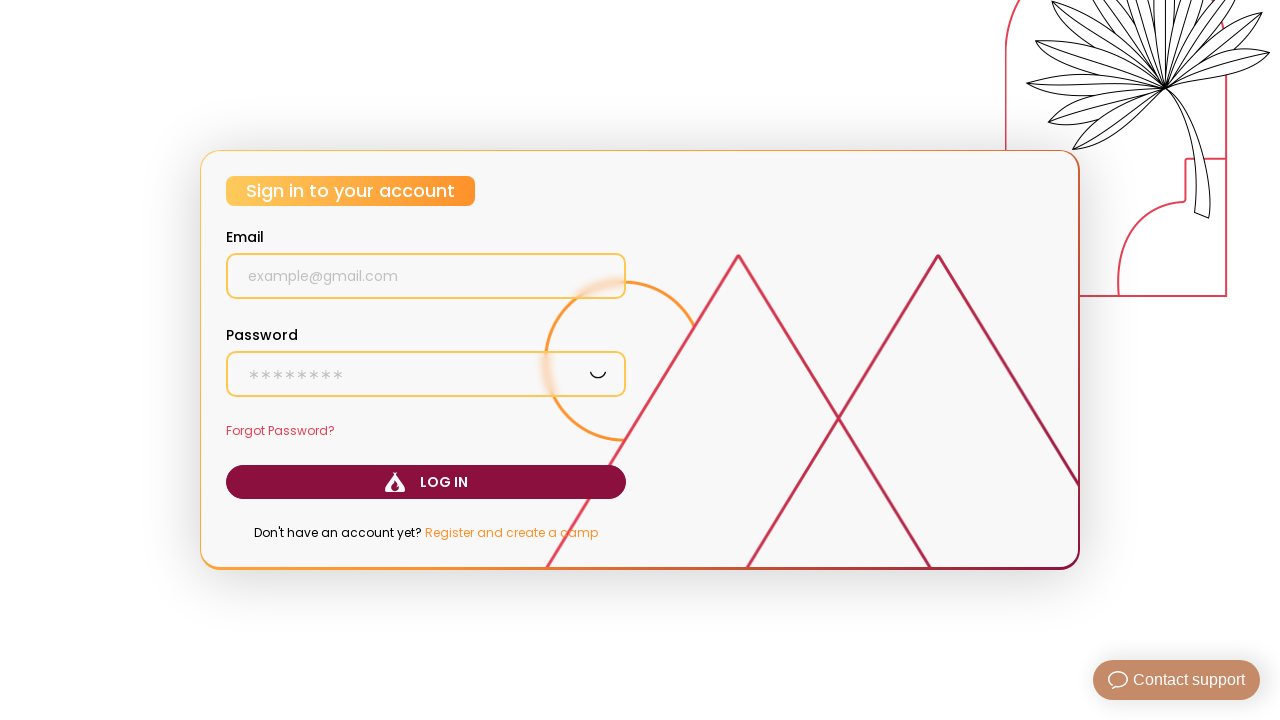

Clicked submit button without providing any credentials at (426, 482) on button[type='submit']
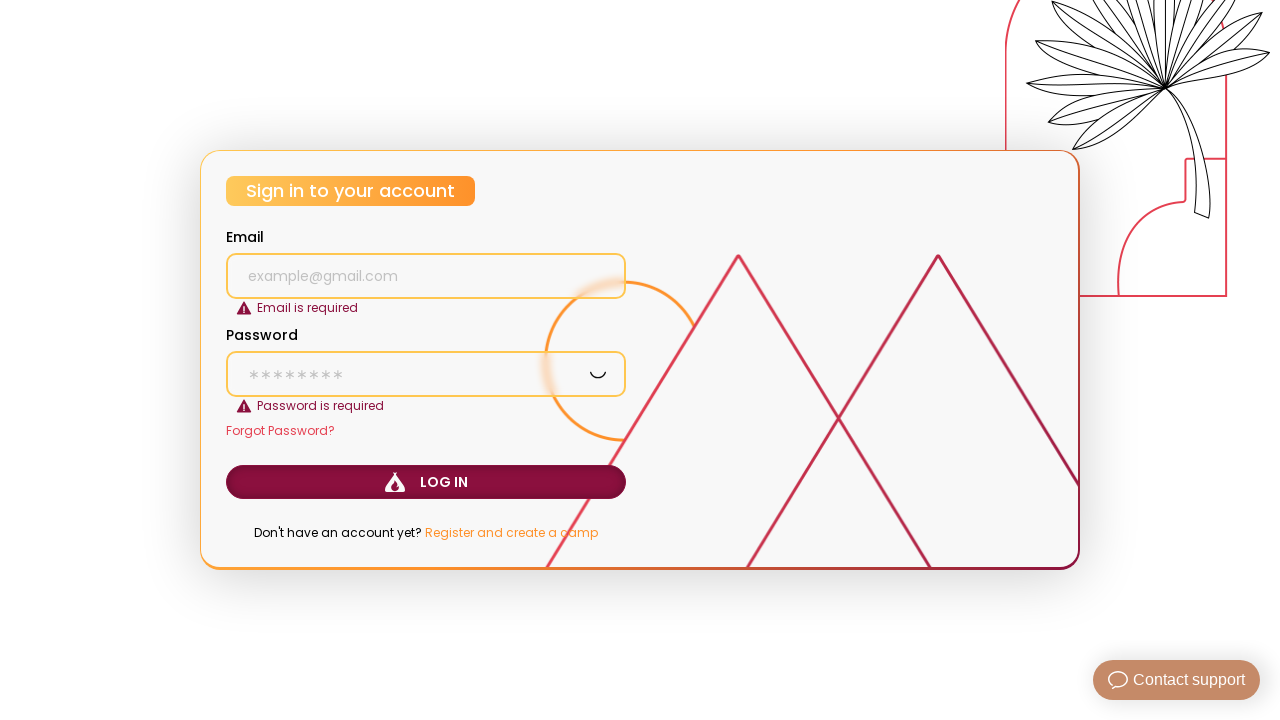

Verified error message 'Email is required' is displayed
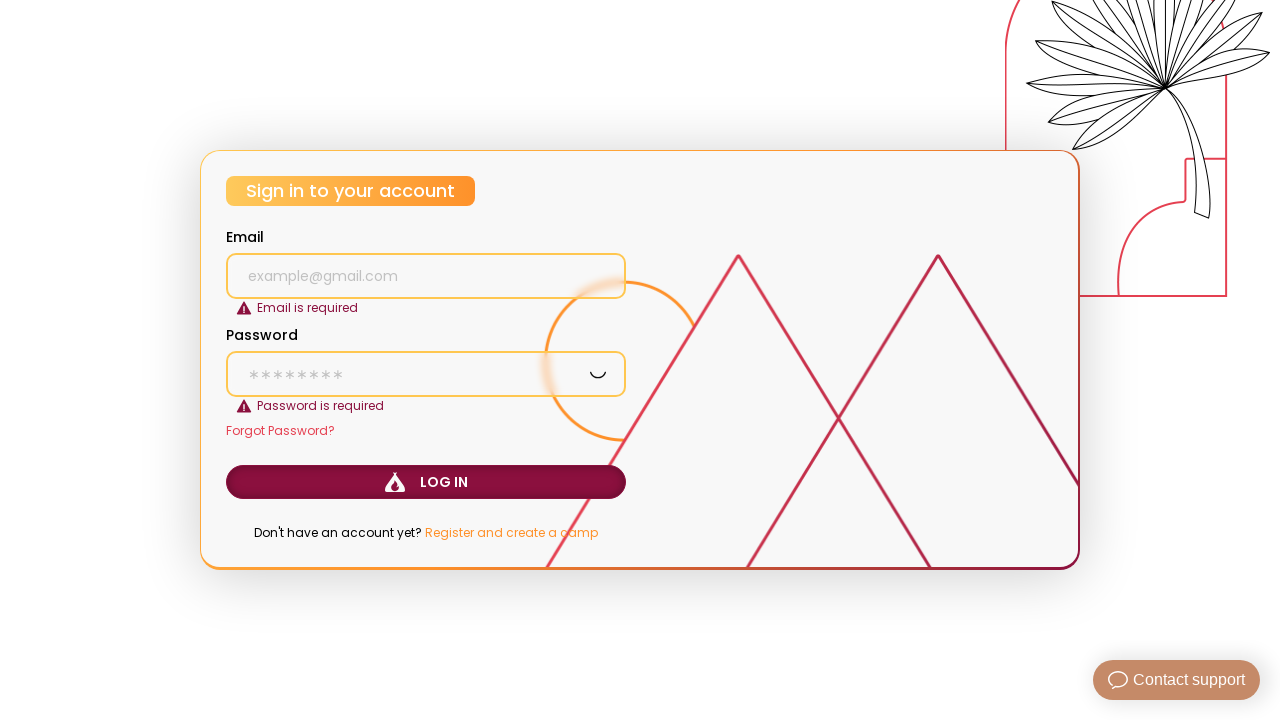

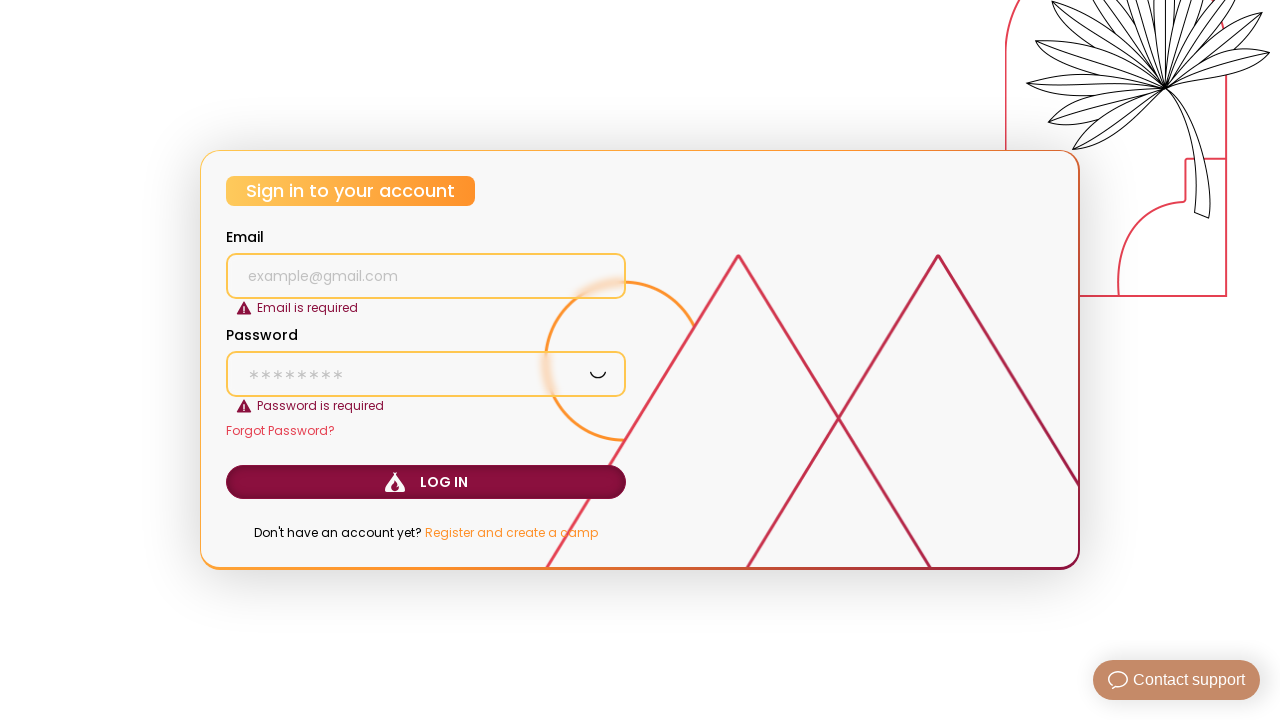